Tests clicking a specific button on a page demonstrating XPath/CSS selector examples by selecting the gold button using CSS selectors

Starting URL: http://suninjuly.github.io/xpath_examples

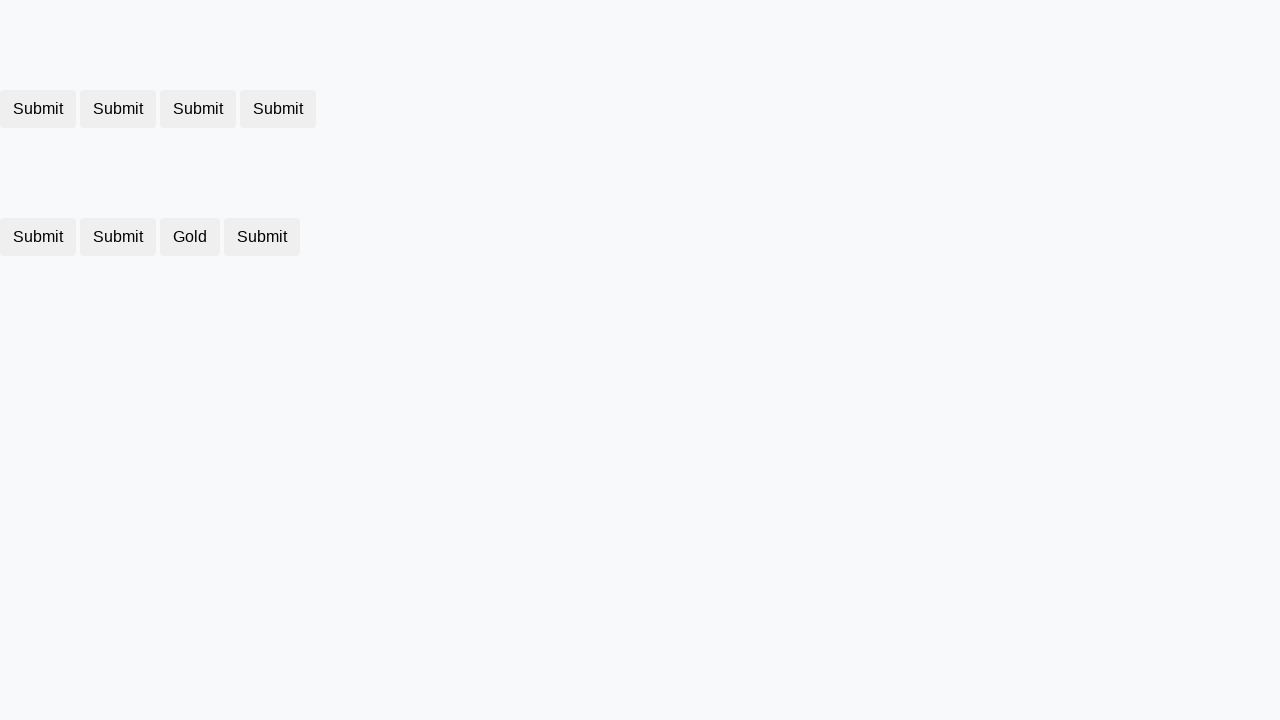

Navigated to XPath examples page
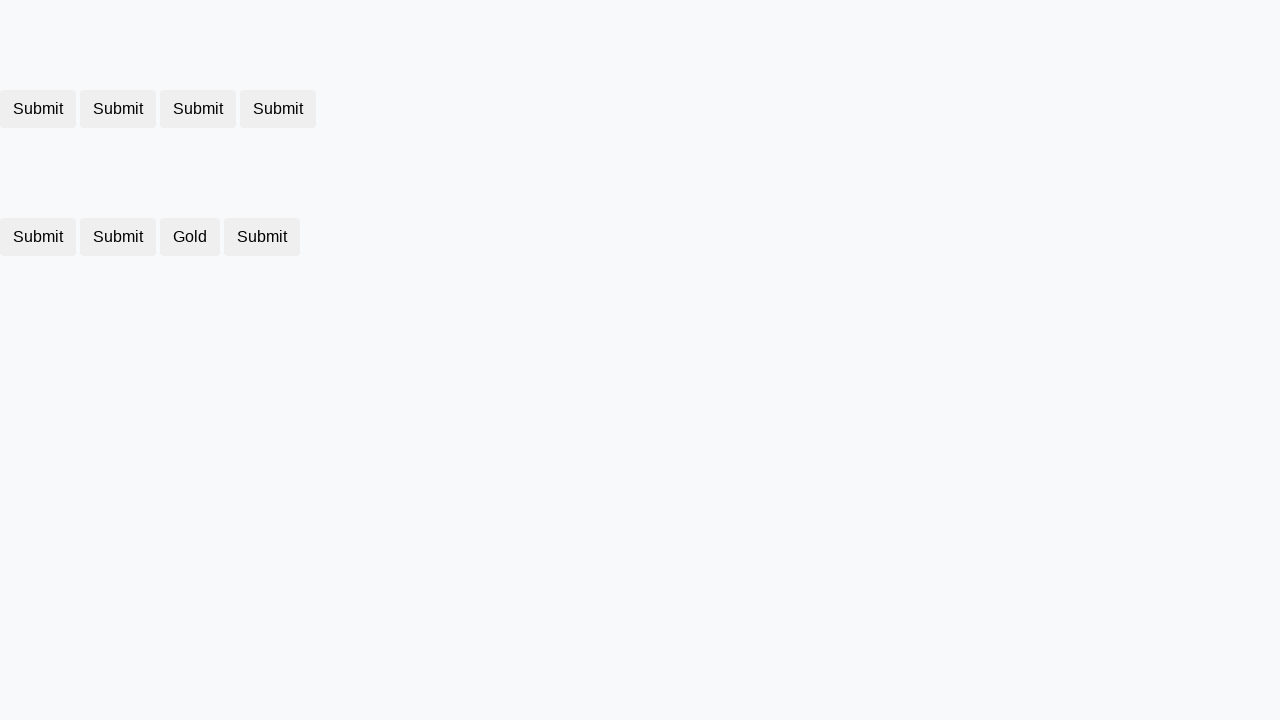

Clicked the gold button using CSS selector at (190, 237) on div:nth-child(2)>button:nth-child(3)
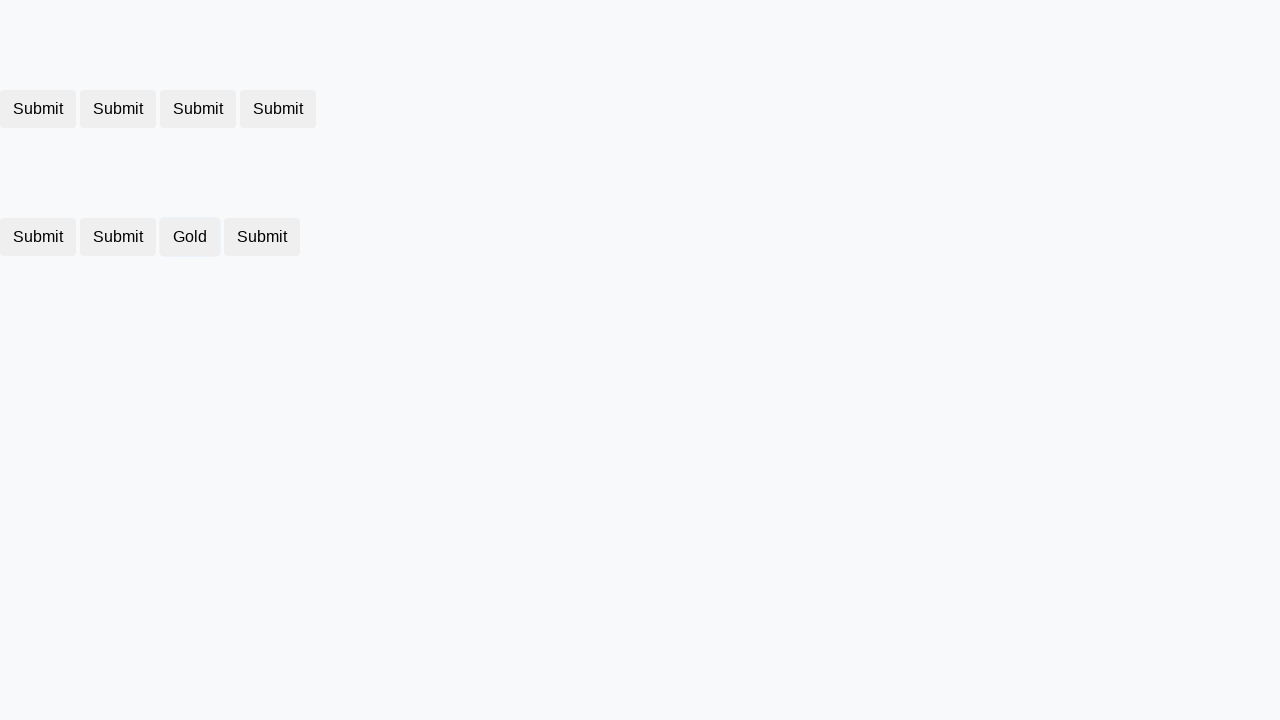

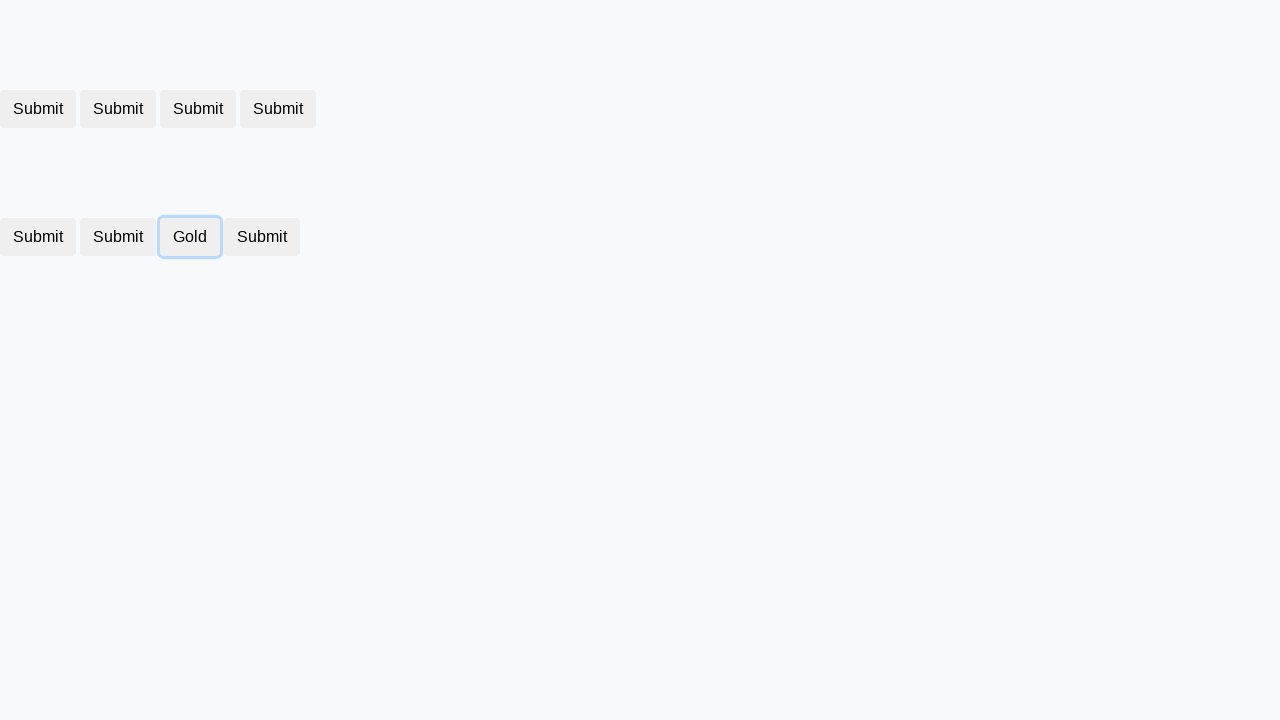